Tests the resizable UI component by dragging the resize handle to increase the element's dimensions

Starting URL: https://demo.automationtesting.in/Resizable.html

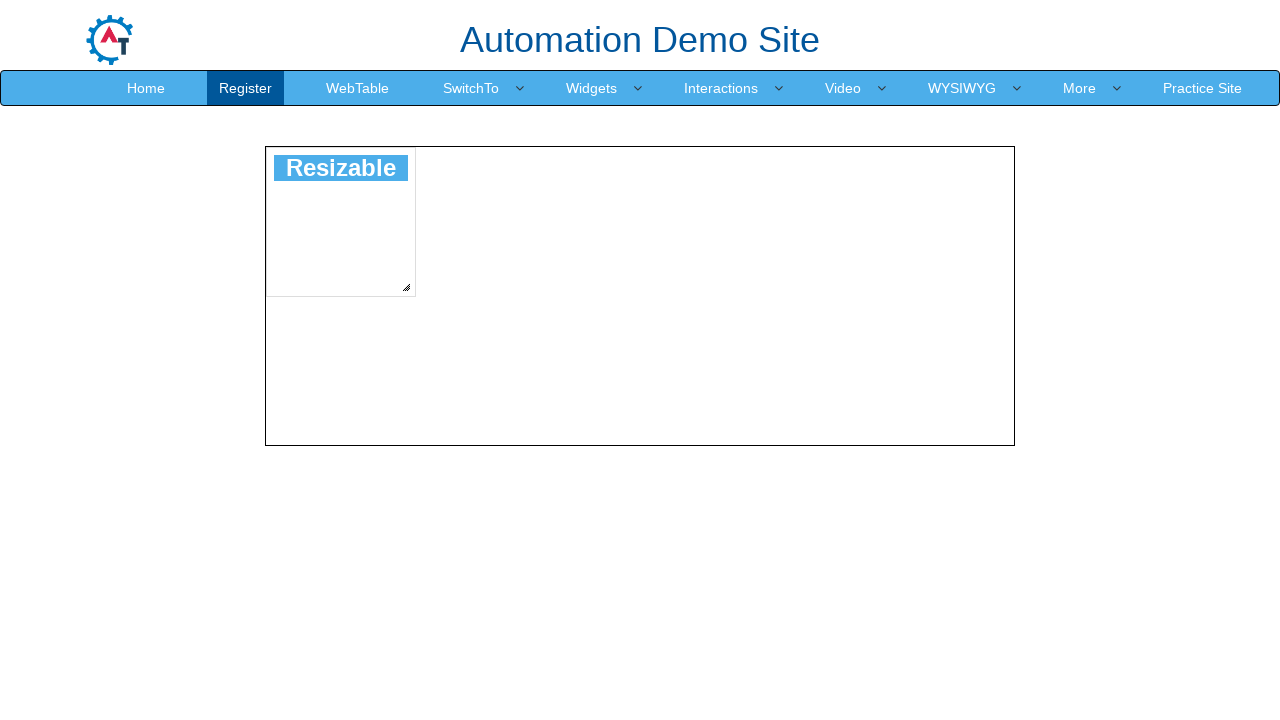

Navigated to Resizable component demo page
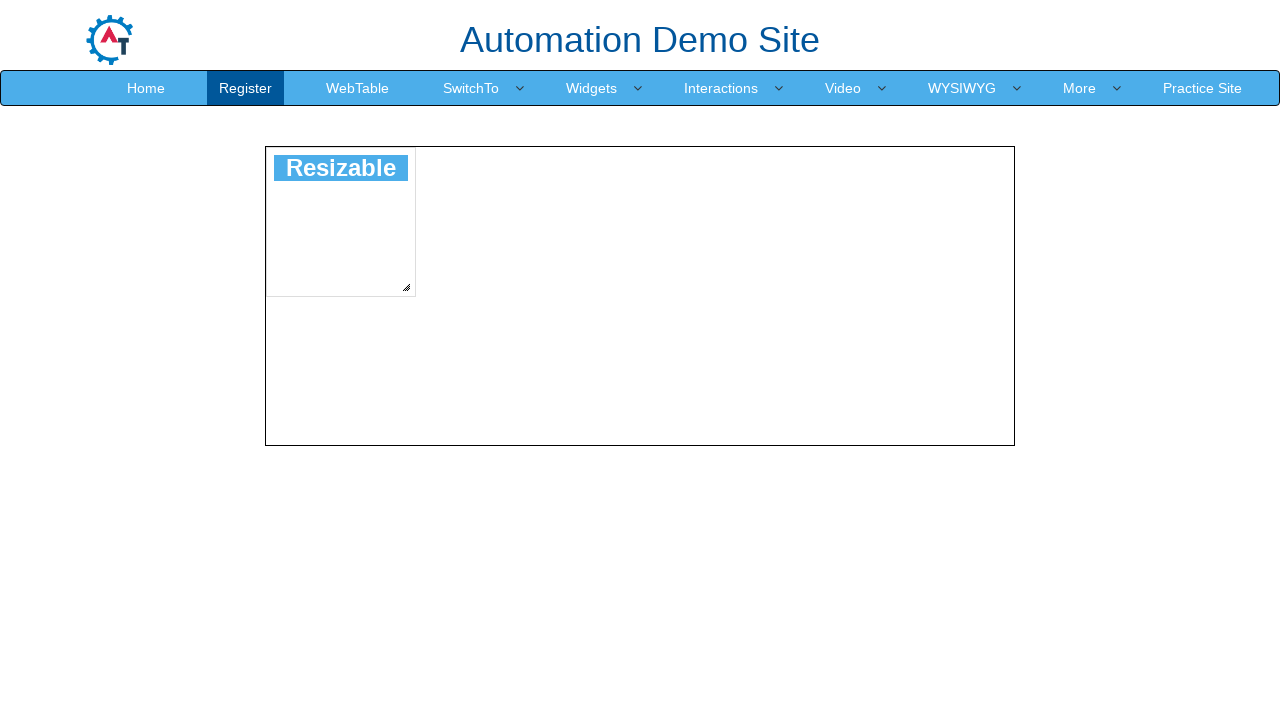

Resizable element loaded and became visible
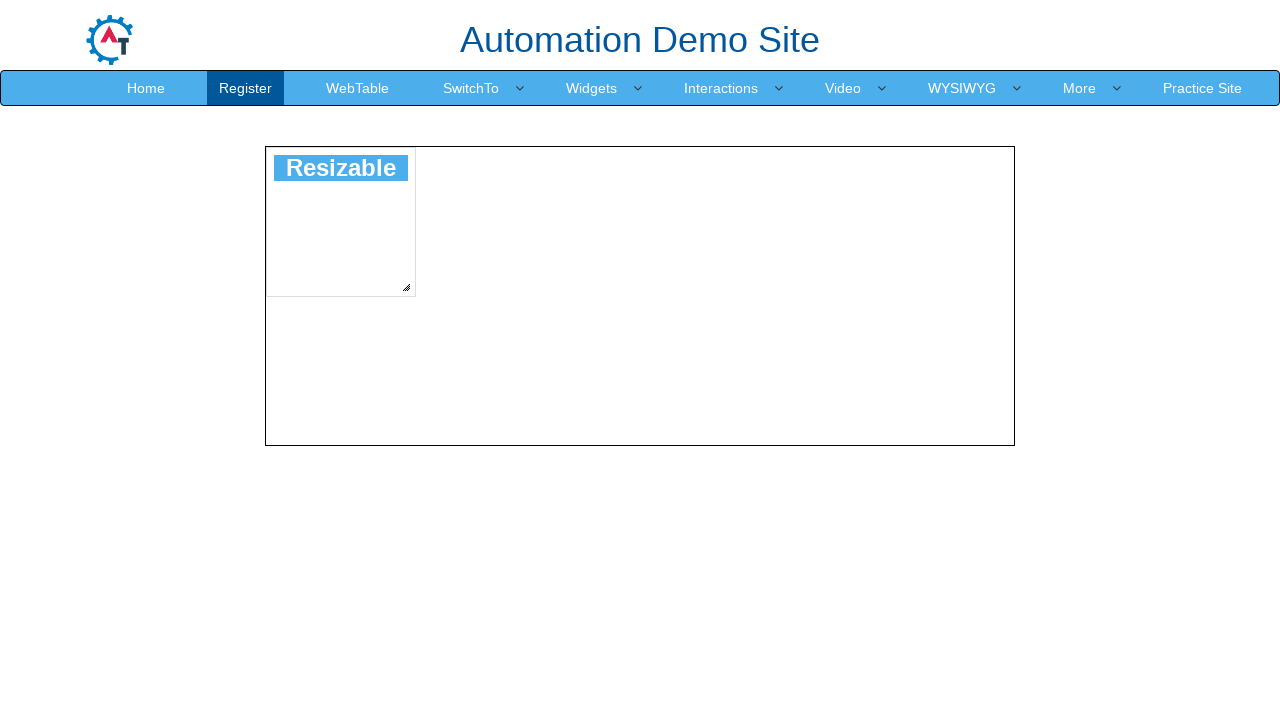

Located the resize handle element (southeast corner)
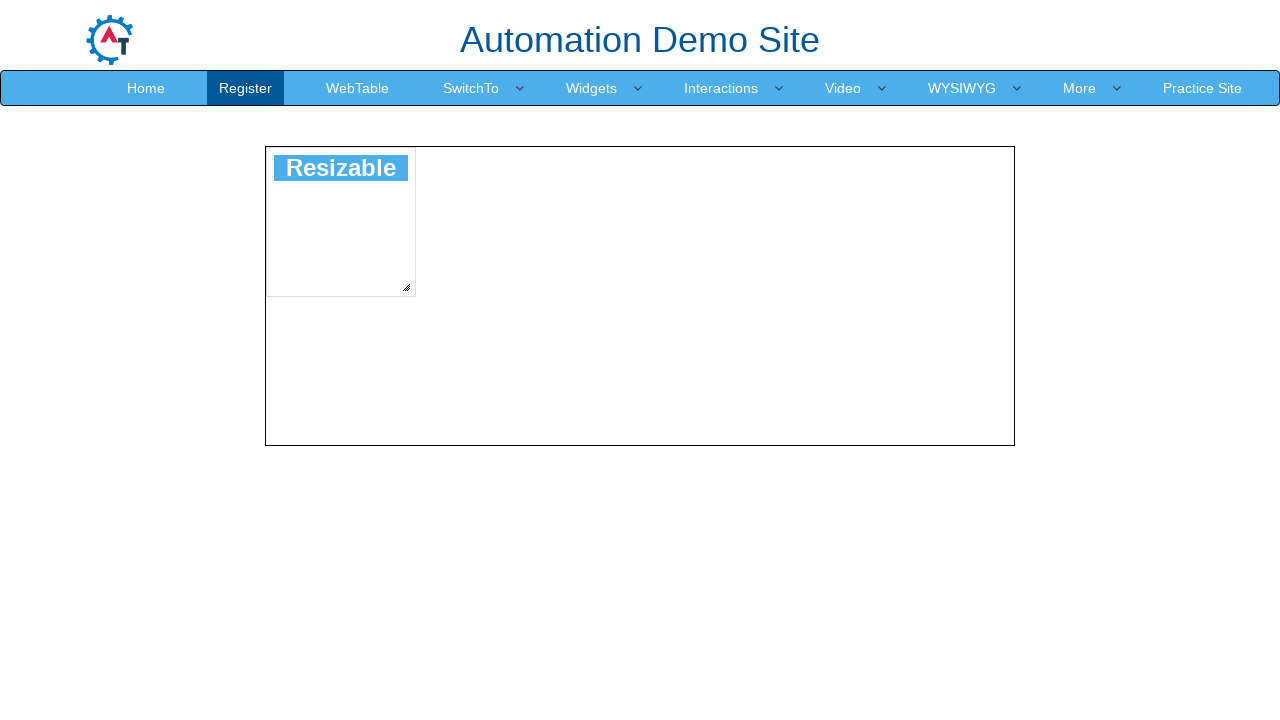

Dragged resize handle 100px right and 200px down to increase element dimensions at (498, 479)
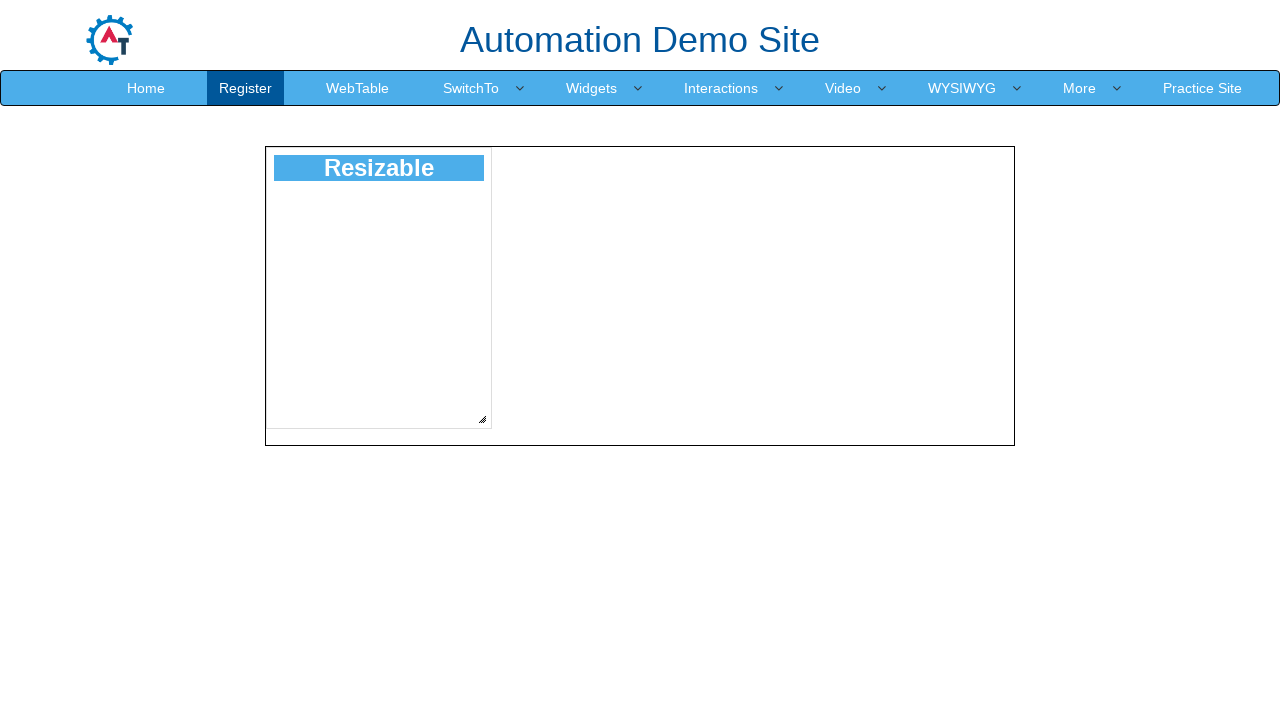

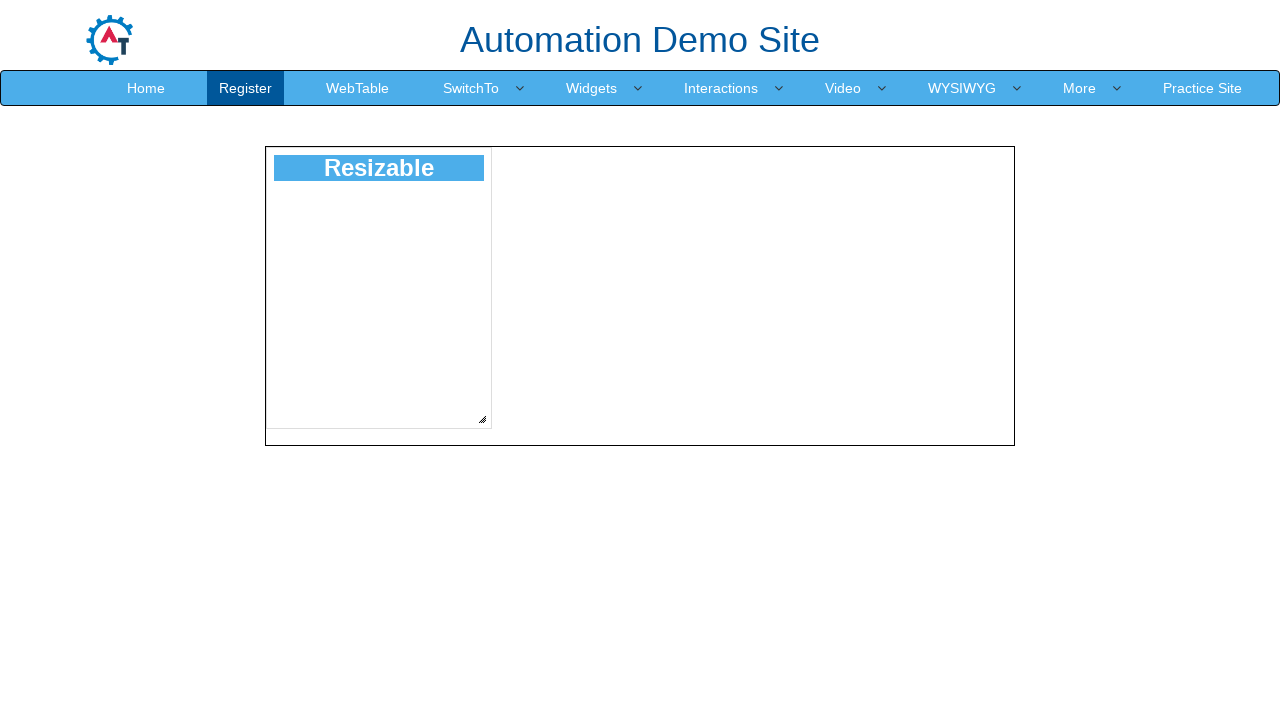